Solves a math captcha by retrieving a value from an element attribute, calculating the result, and submitting the form with checkbox and radio button selections

Starting URL: http://suninjuly.github.io/get_attribute.html

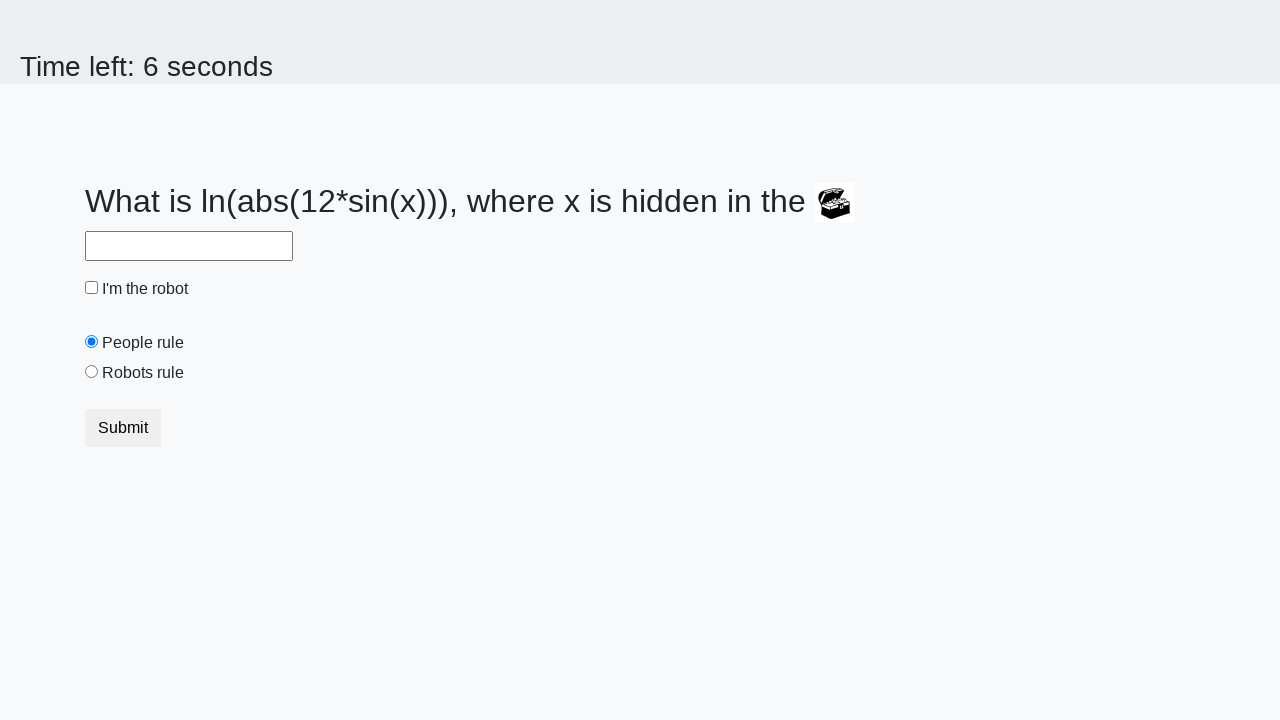

Located treasure element with valuex attribute
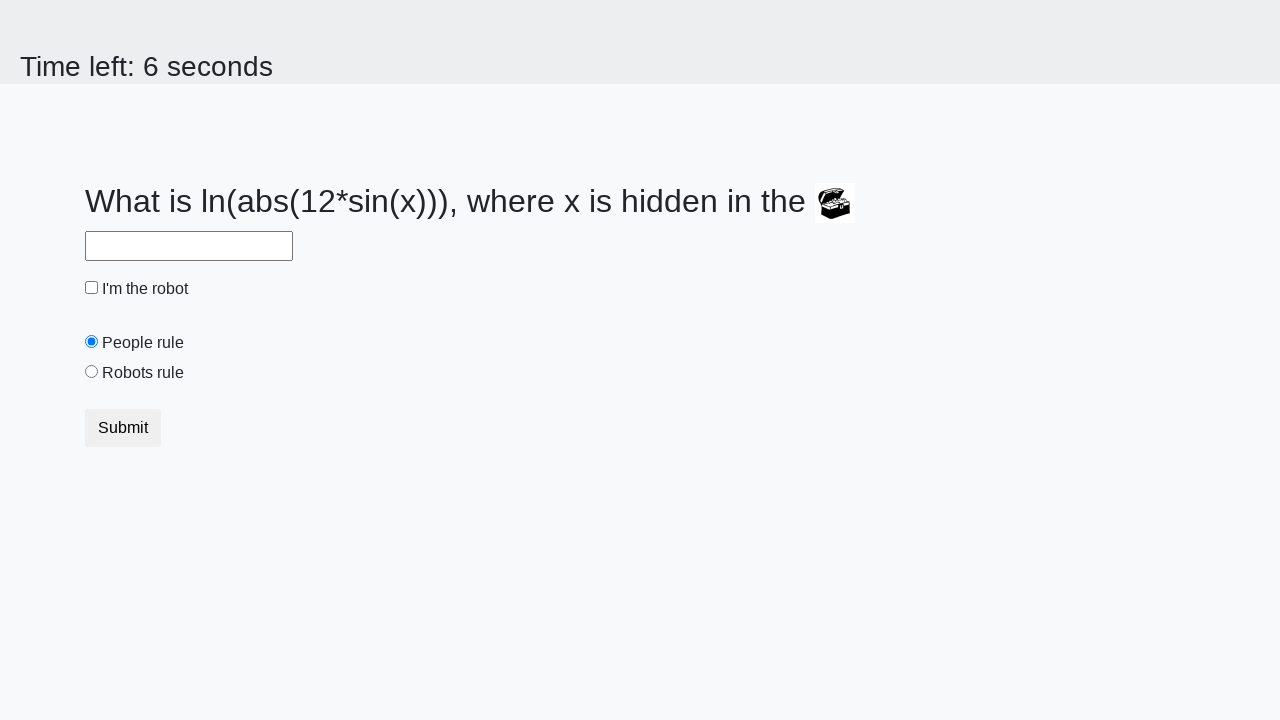

Retrieved valuex attribute value: 730
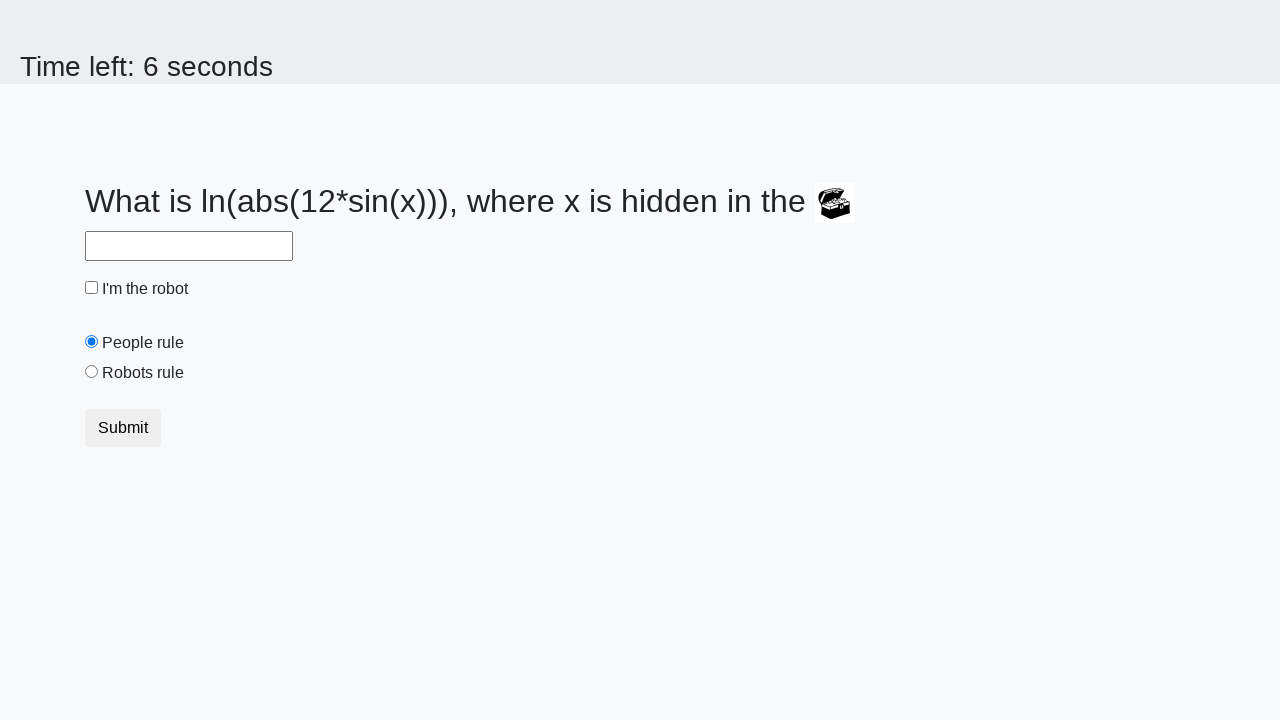

Calculated result using math formula: 2.393854229835039
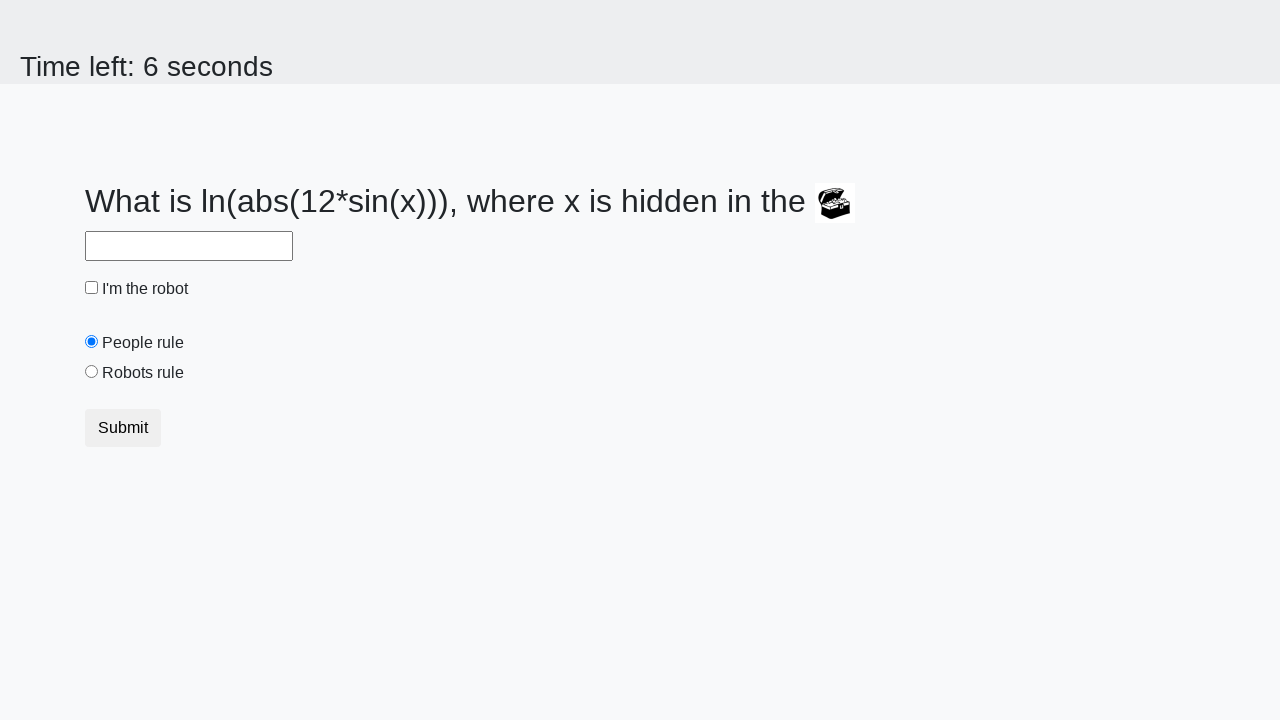

Filled answer field with calculated value on #answer
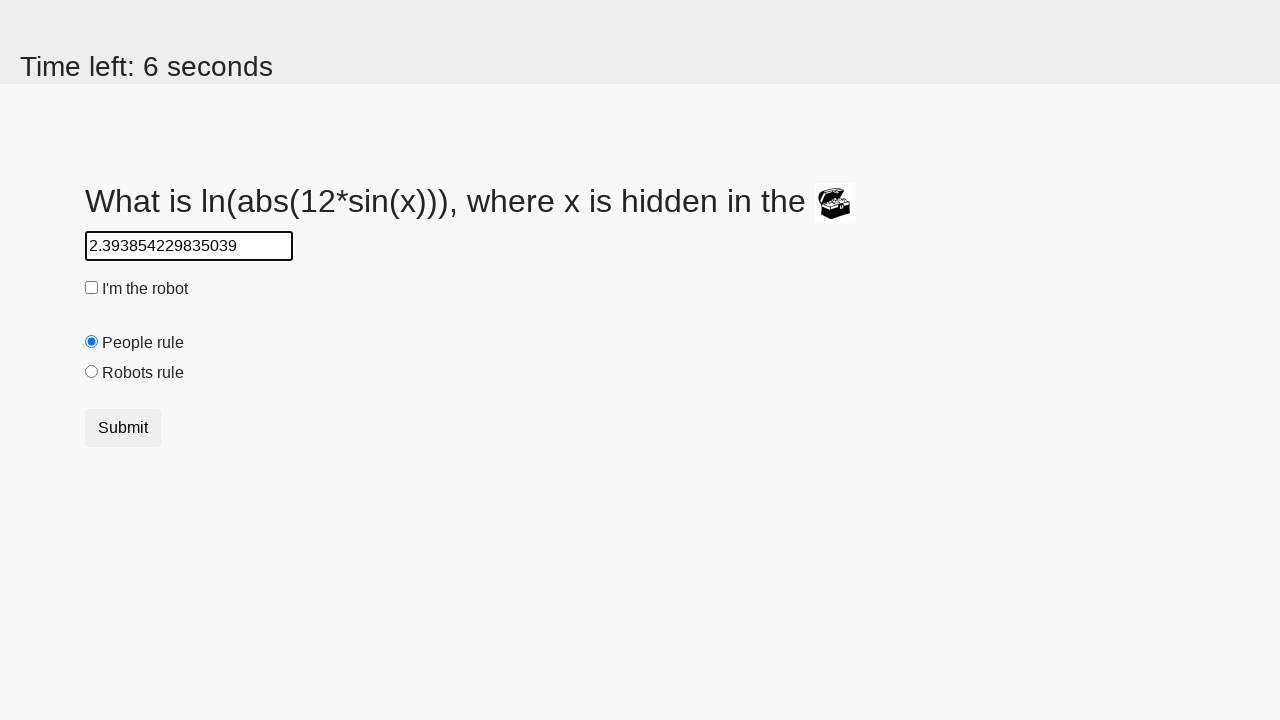

Clicked robot checkbox at (92, 288) on #robotCheckbox
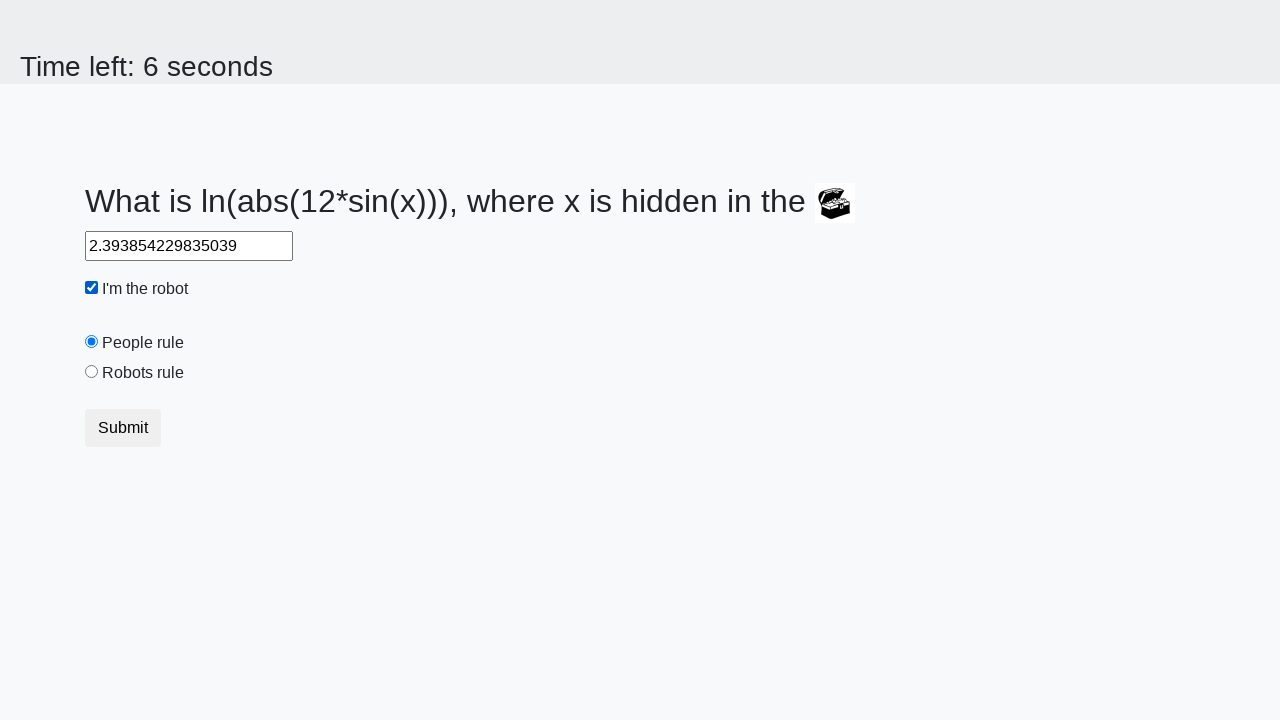

Selected robots rule radio button at (92, 372) on #robotsRule
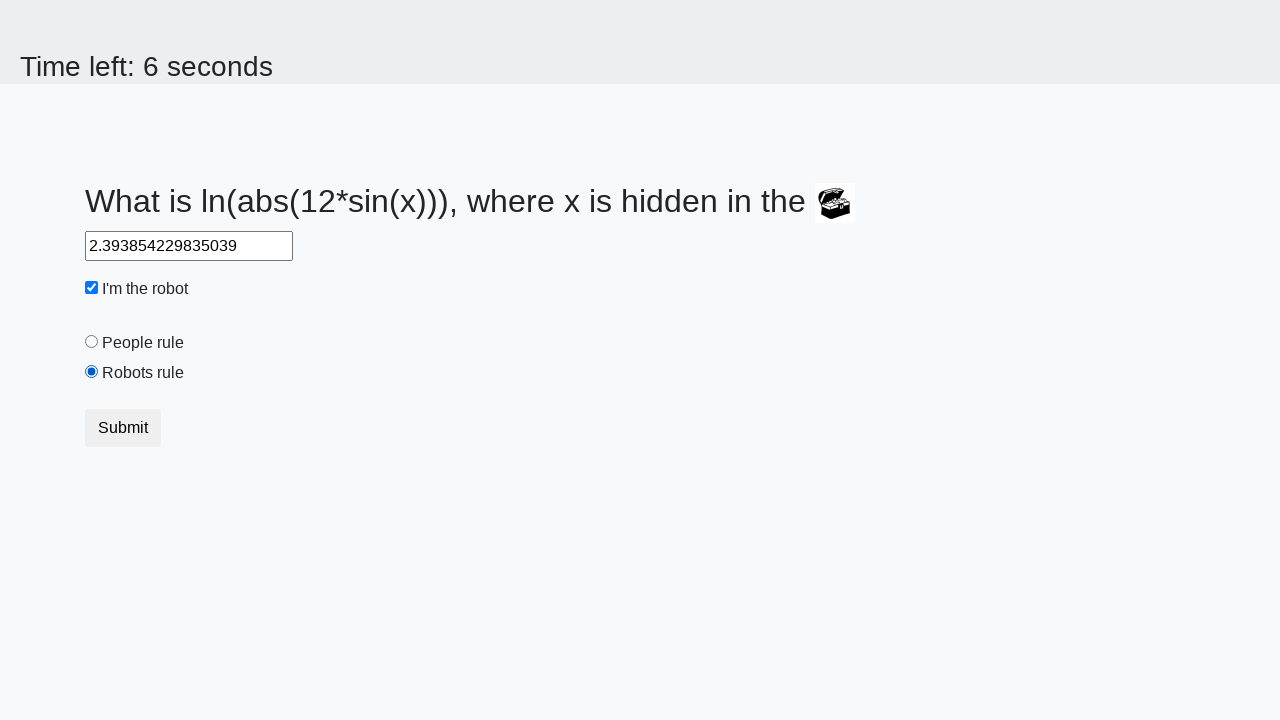

Clicked form submit button at (123, 428) on body > div > form > div > div > button
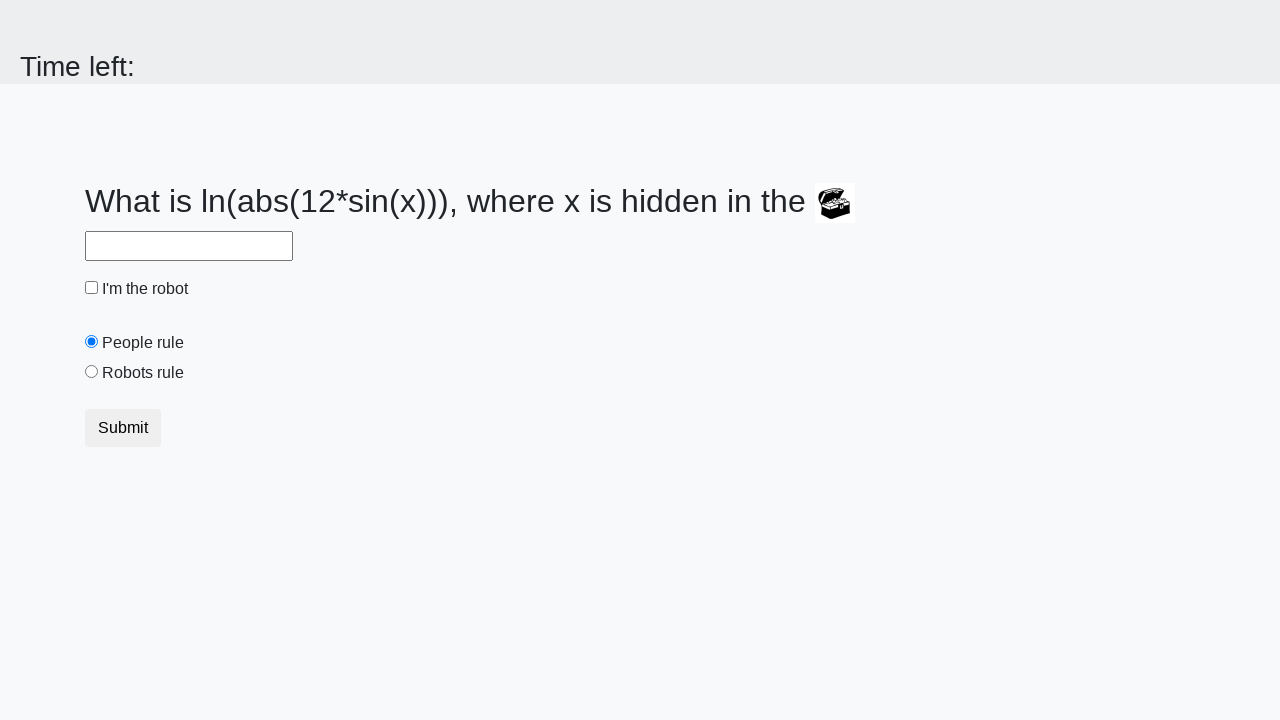

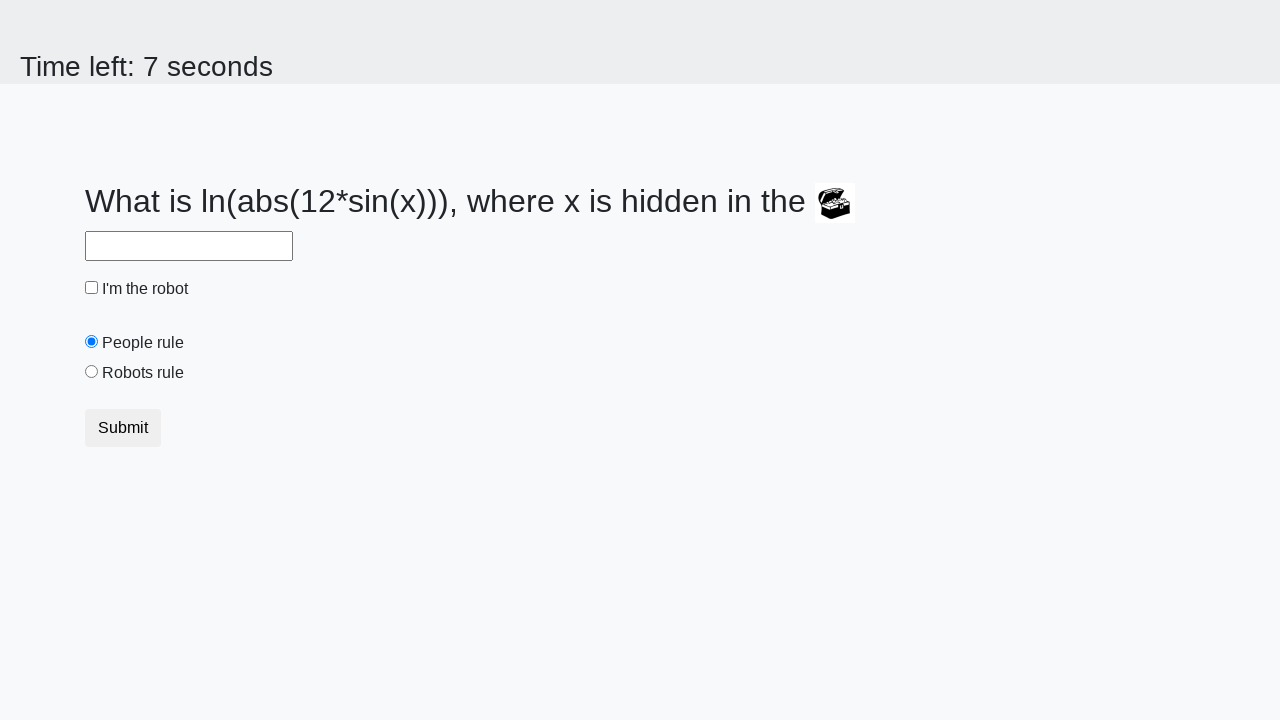